Navigates to OrangeHRM page and retrieves the source URL of the logo image

Starting URL: http://alchemy.hguy.co/orangehrm

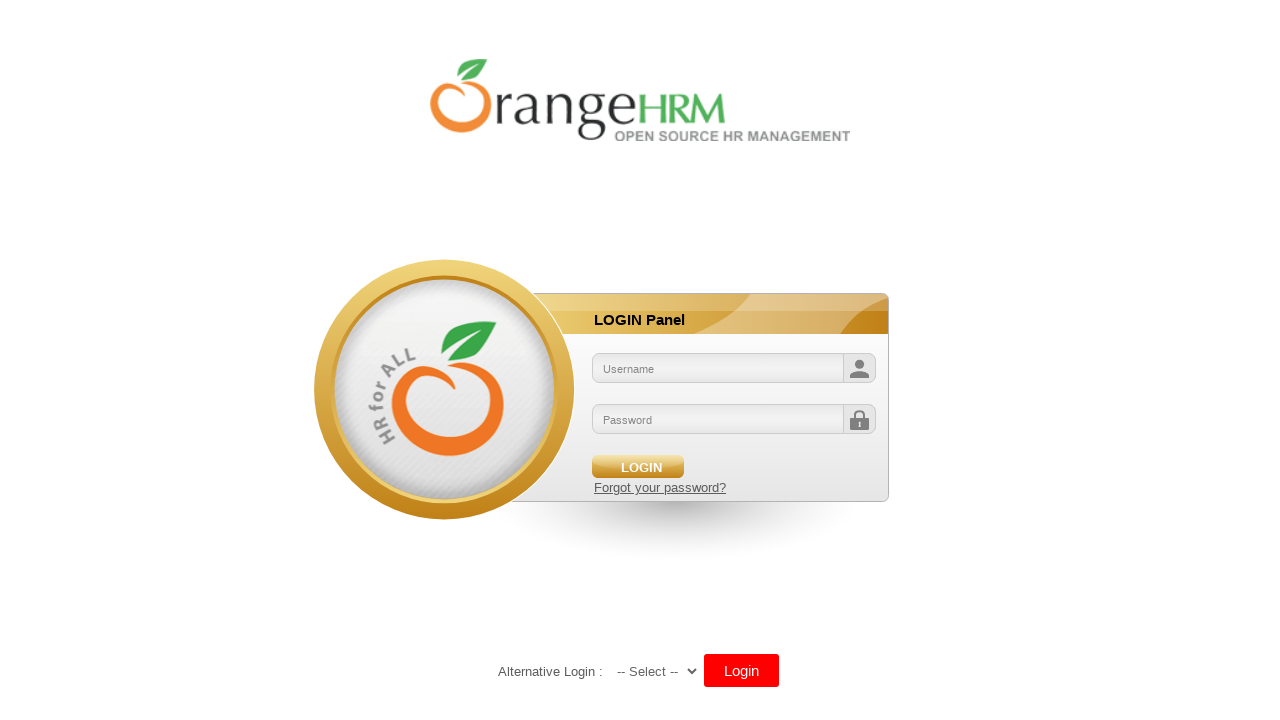

Waited for logo image element to be present in the page
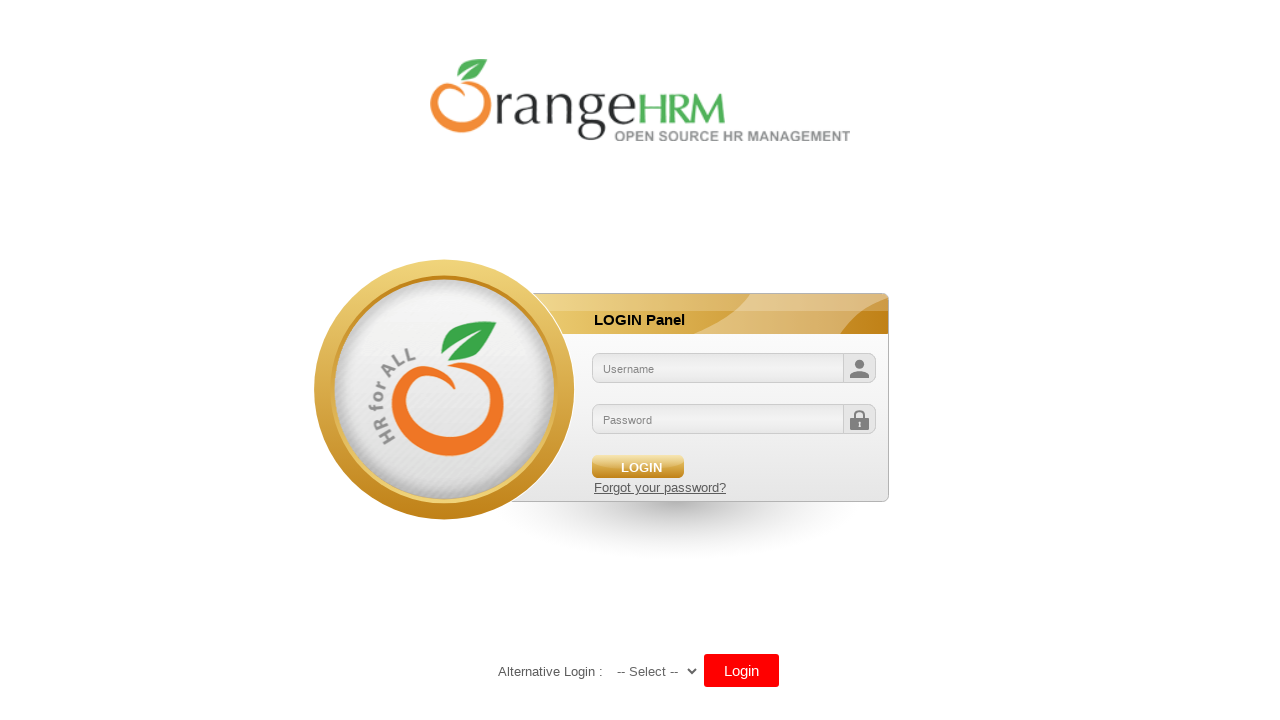

Retrieved logo image source URL: /orangehrm/symfony/web/webres_5d69118beeec64.10301452/themes/default/images/login/logo.png
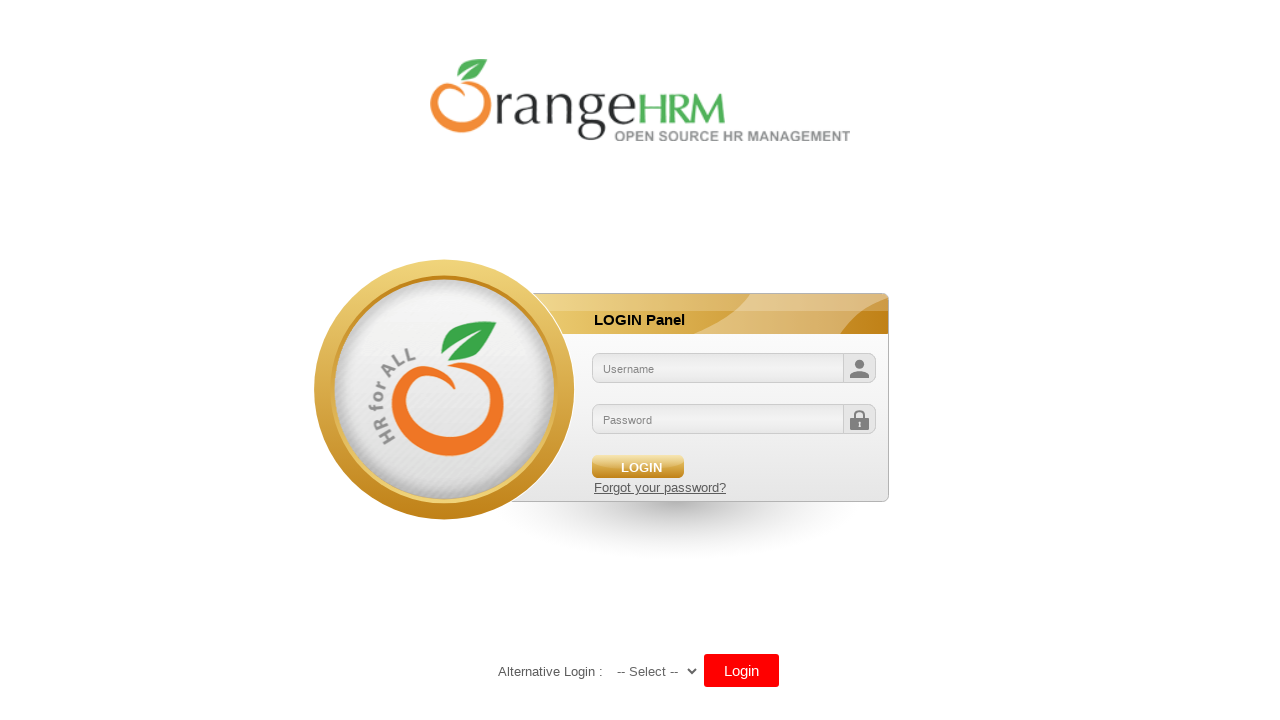

Printed the logo image URL to console
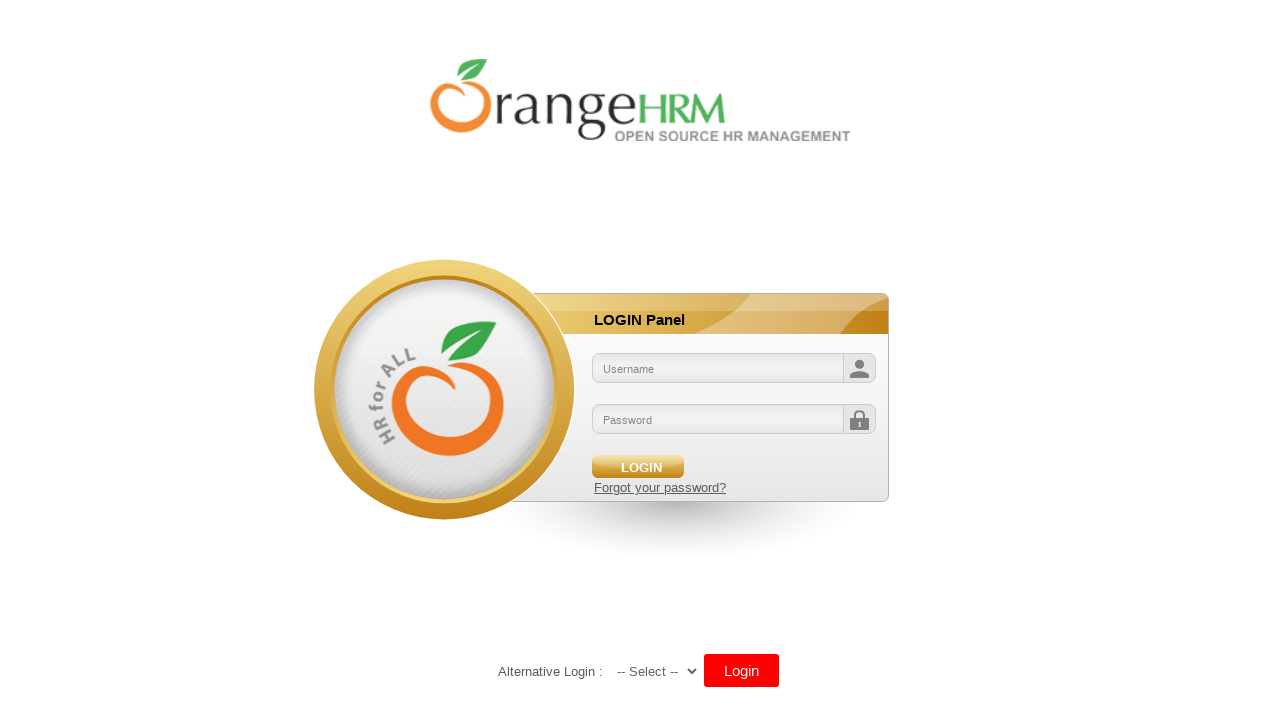

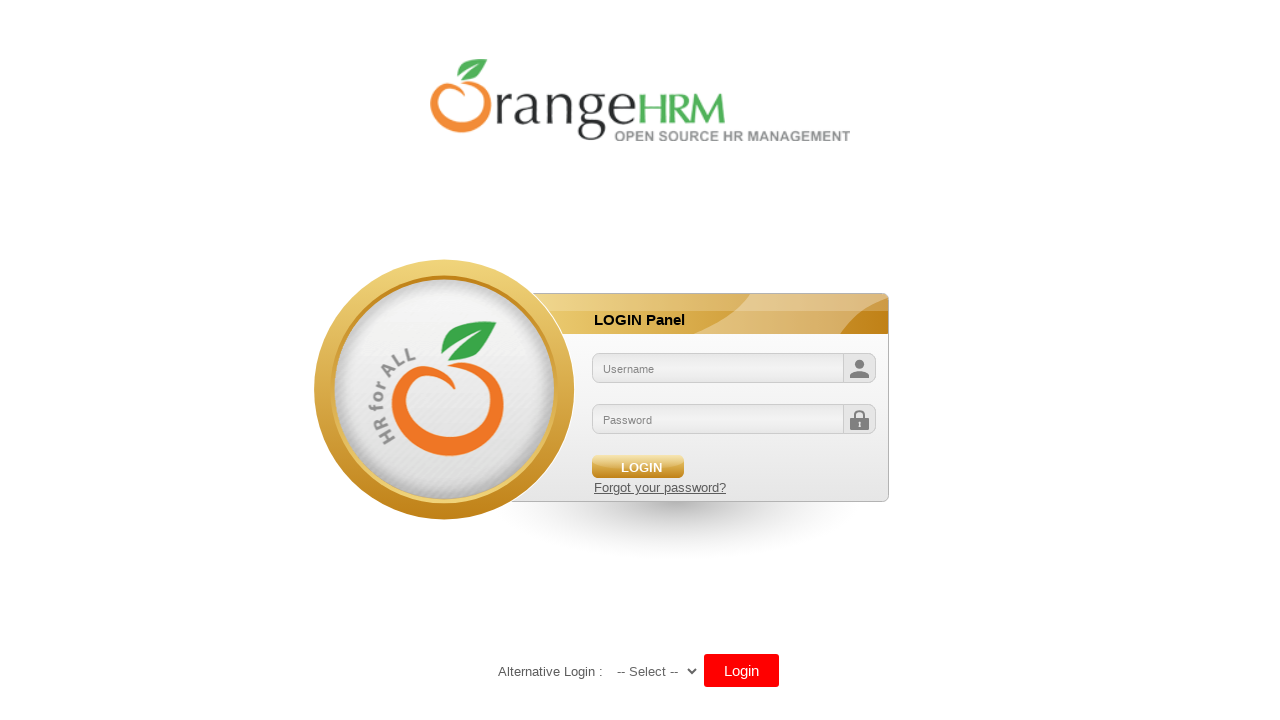